Tests clicking a button using Actions API by moving to the element and performing a click action

Starting URL: https://demoqa.com/buttons

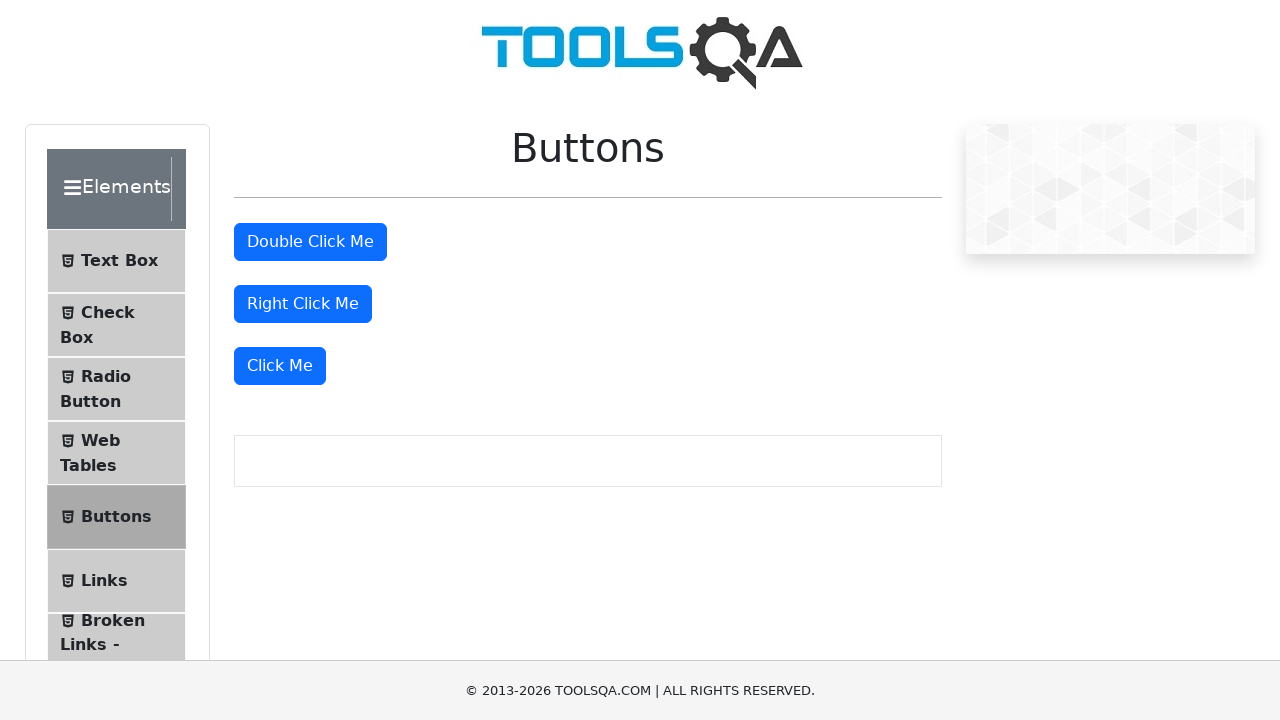

Navigated to https://demoqa.com/buttons
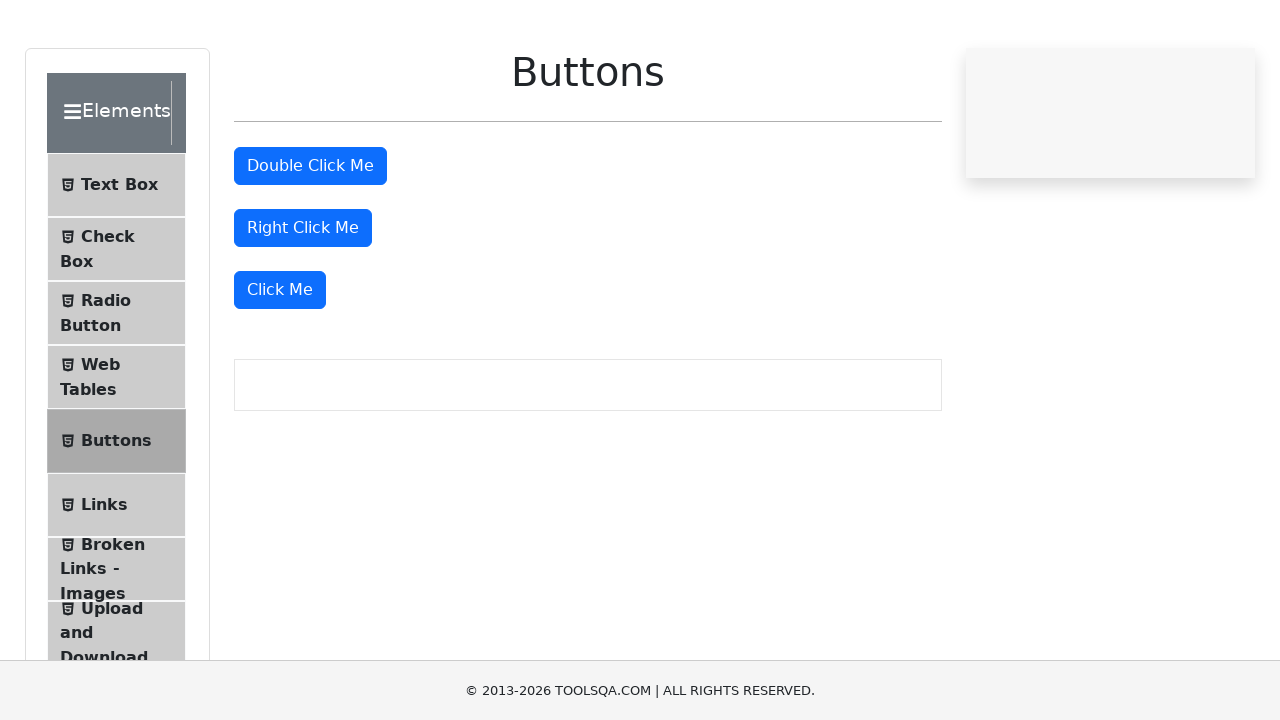

Located 'Click Me' button element
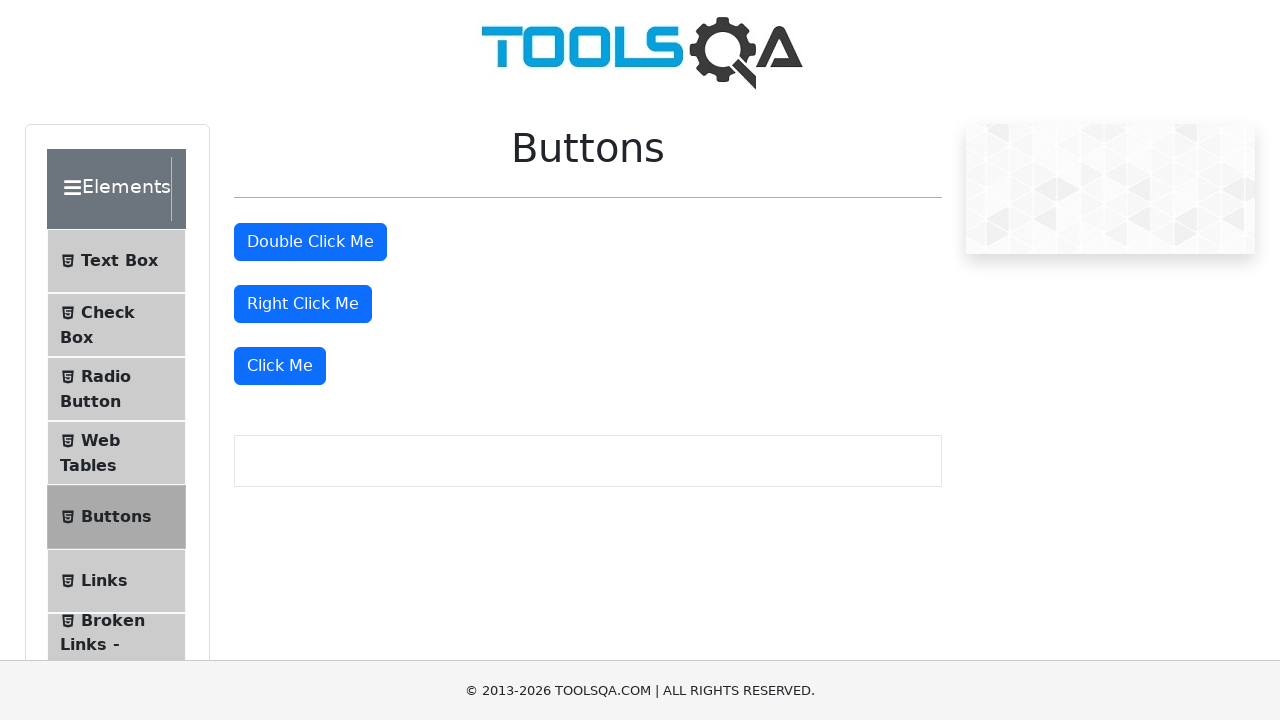

Clicked 'Click Me' button using Actions API at (280, 366) on xpath=//button[text()='Click Me']
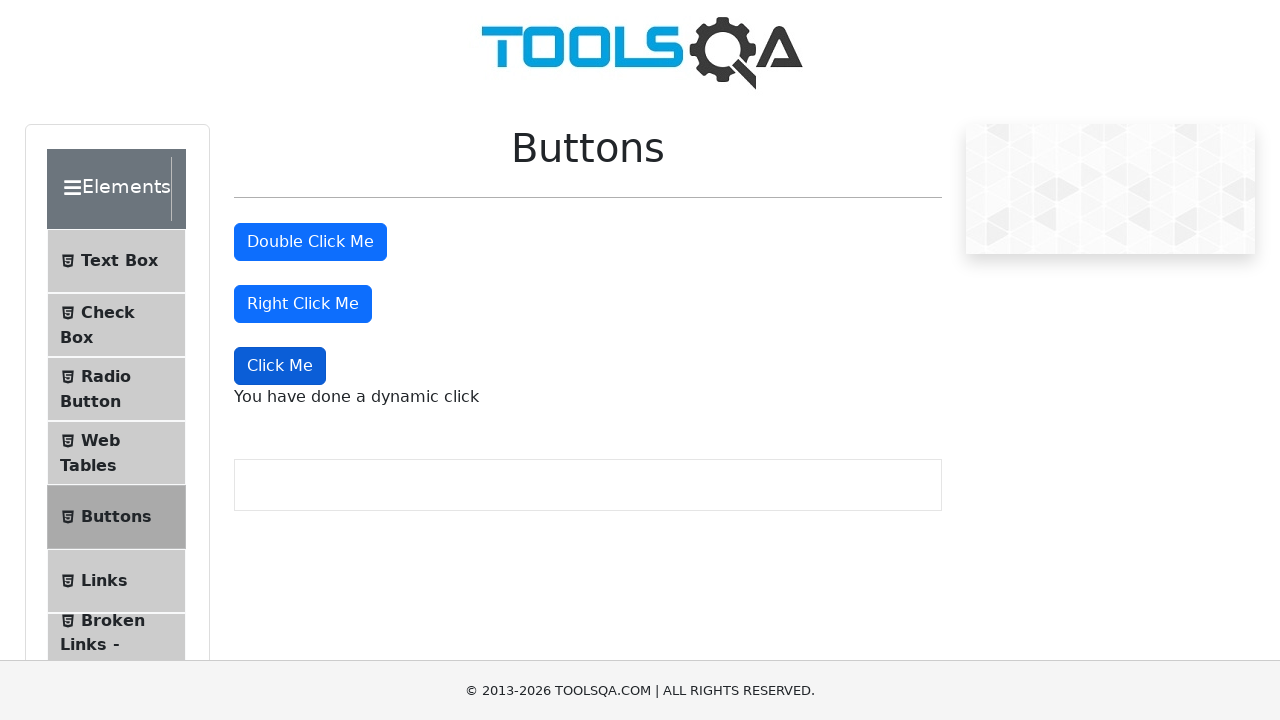

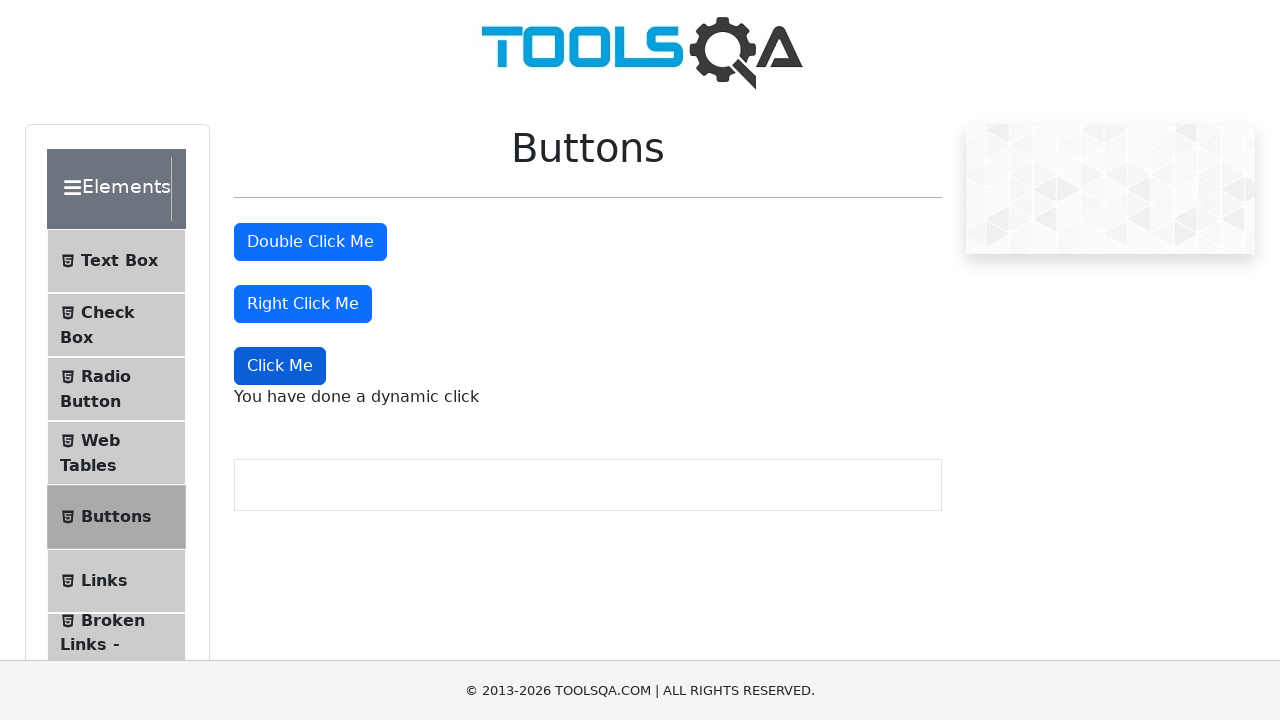